Tests drag and drop functionality on jQuery UI demo page using click-and-hold, move, and release actions

Starting URL: https://jqueryui.com/droppable

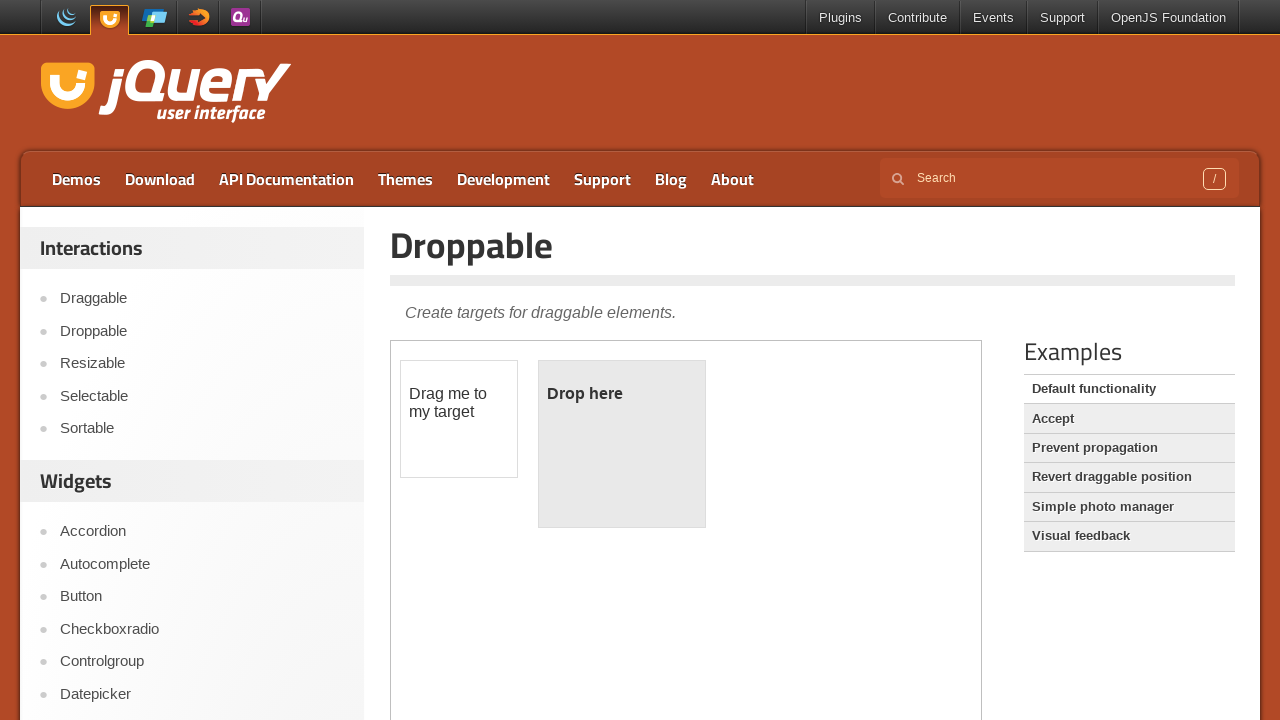

Located the iframe containing drag and drop elements
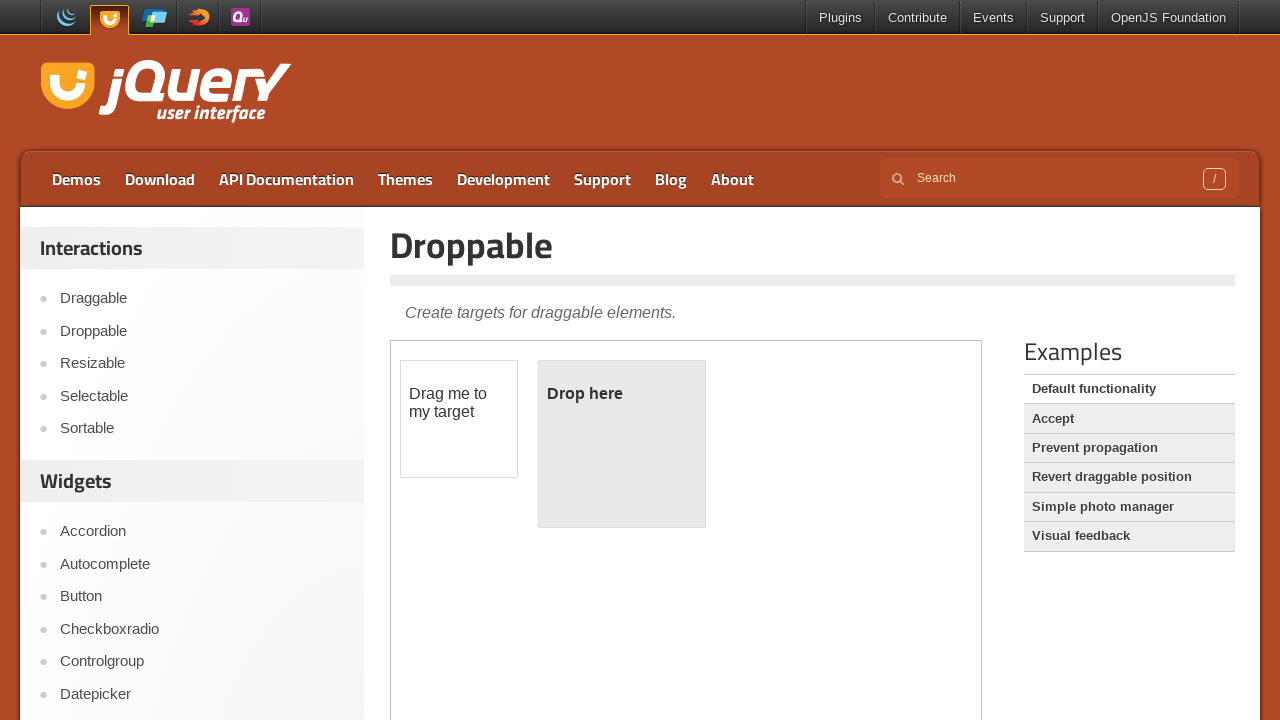

Located the draggable element (#draggable)
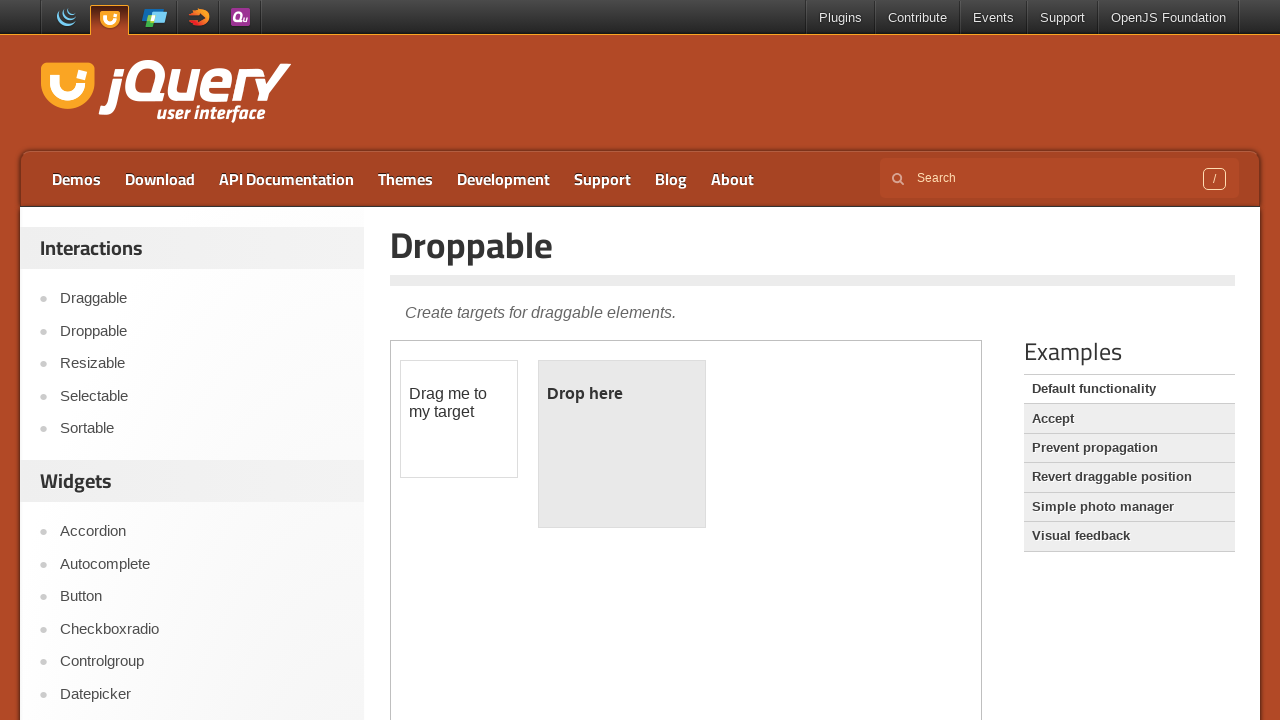

Located the droppable target element (#droppable)
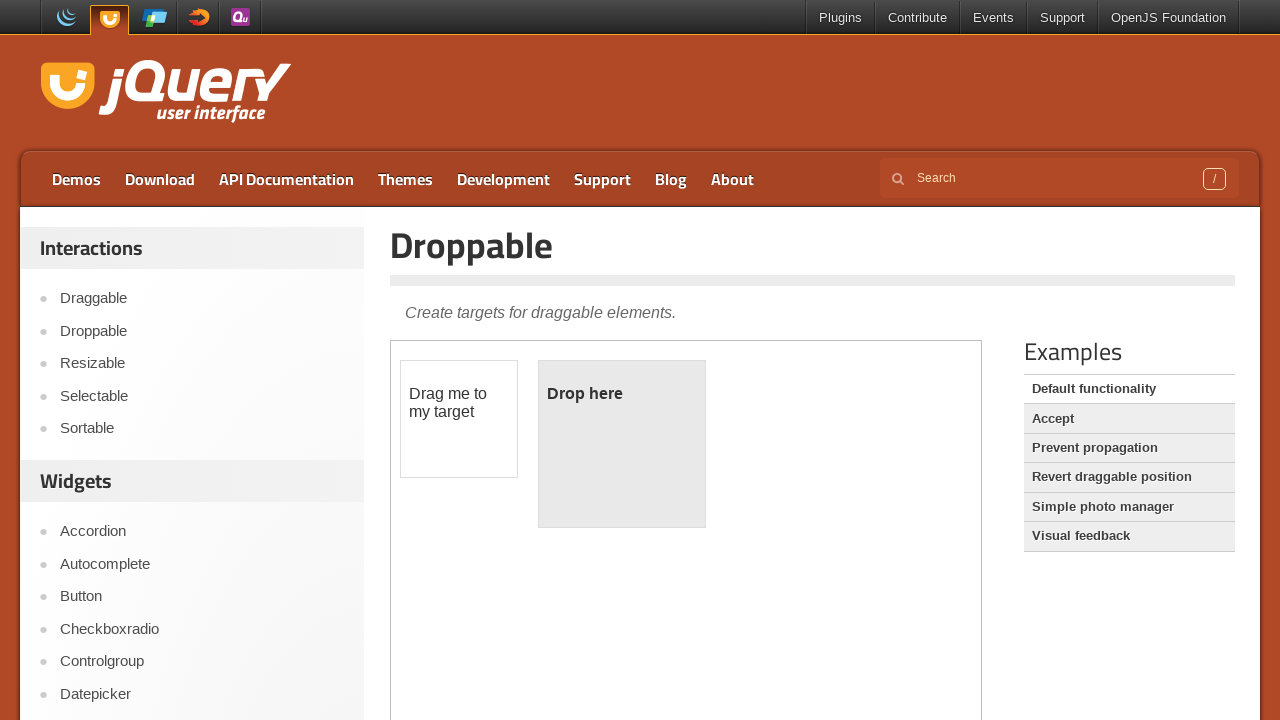

Performed drag and drop from #draggable to #droppable at (622, 444)
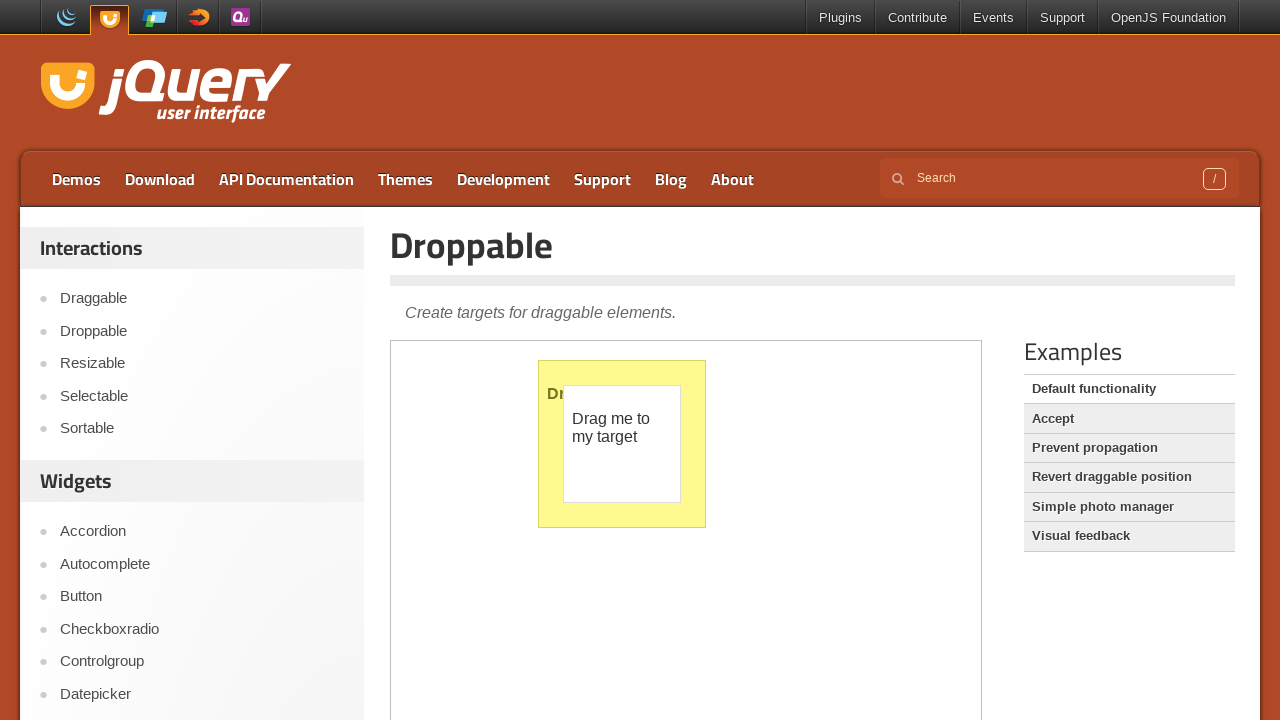

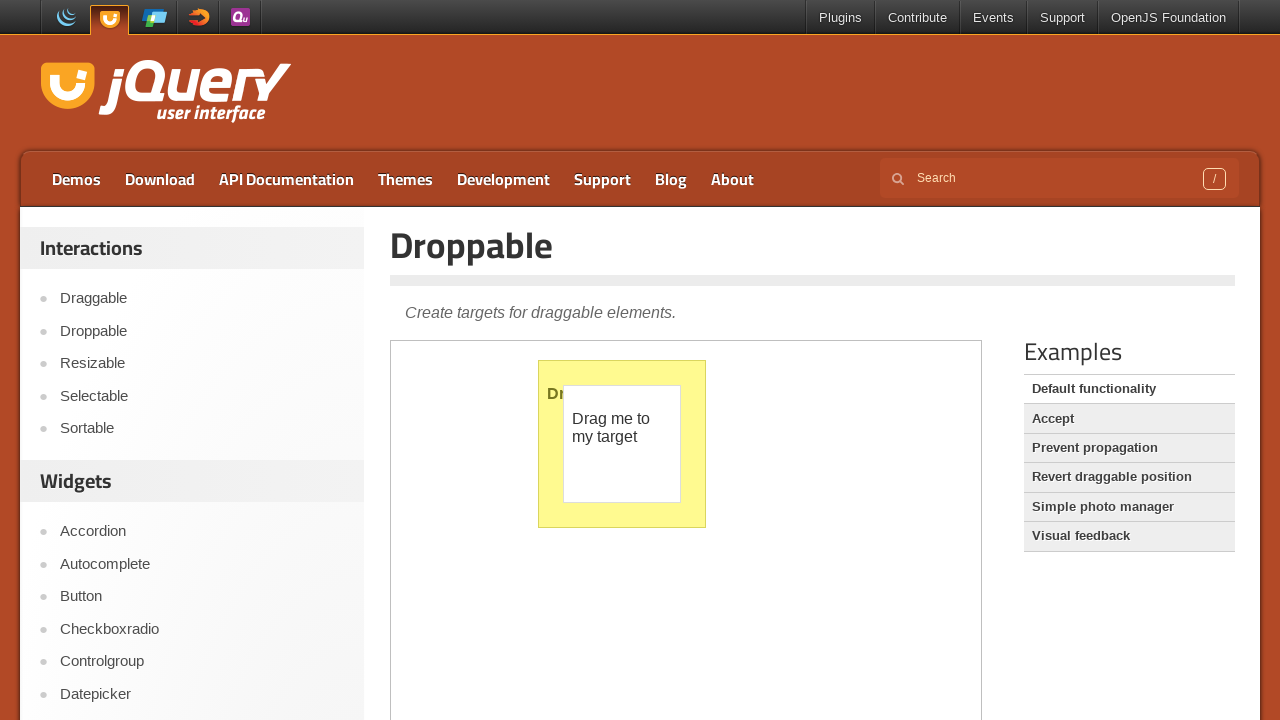